Tests that the todo counter displays the correct number of items as todos are added

Starting URL: https://demo.playwright.dev/todomvc

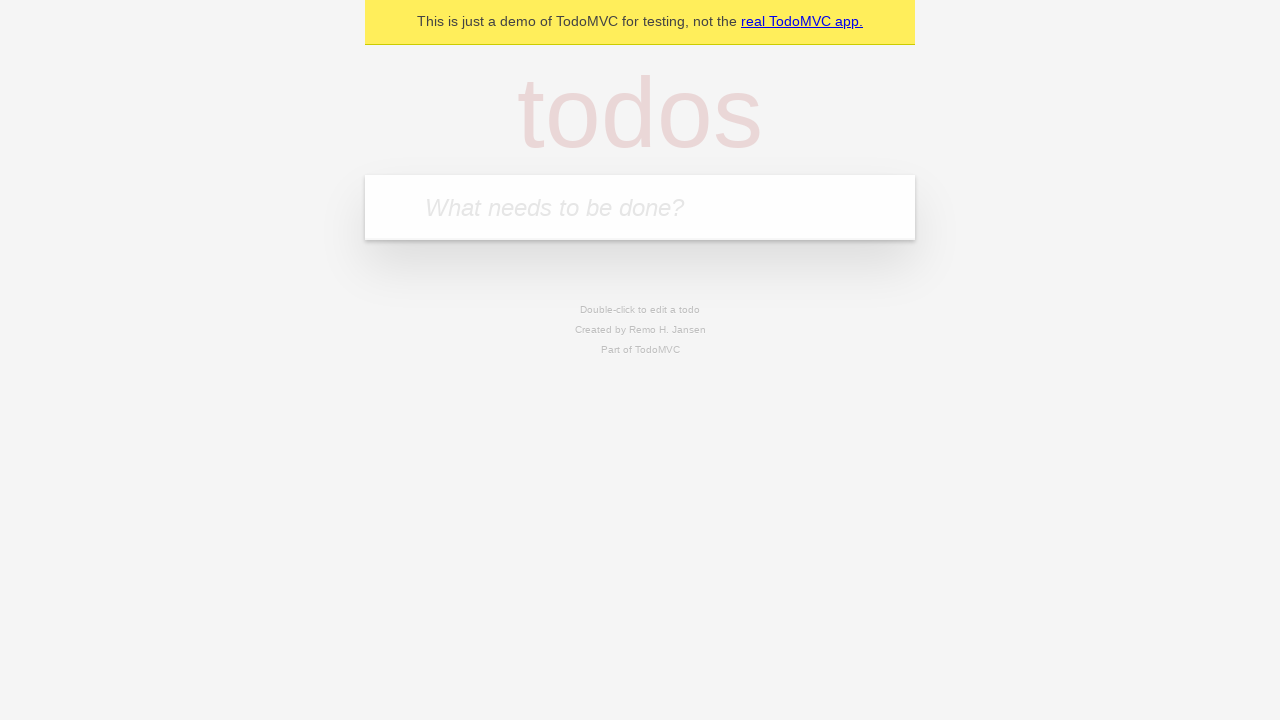

Located the todo input field
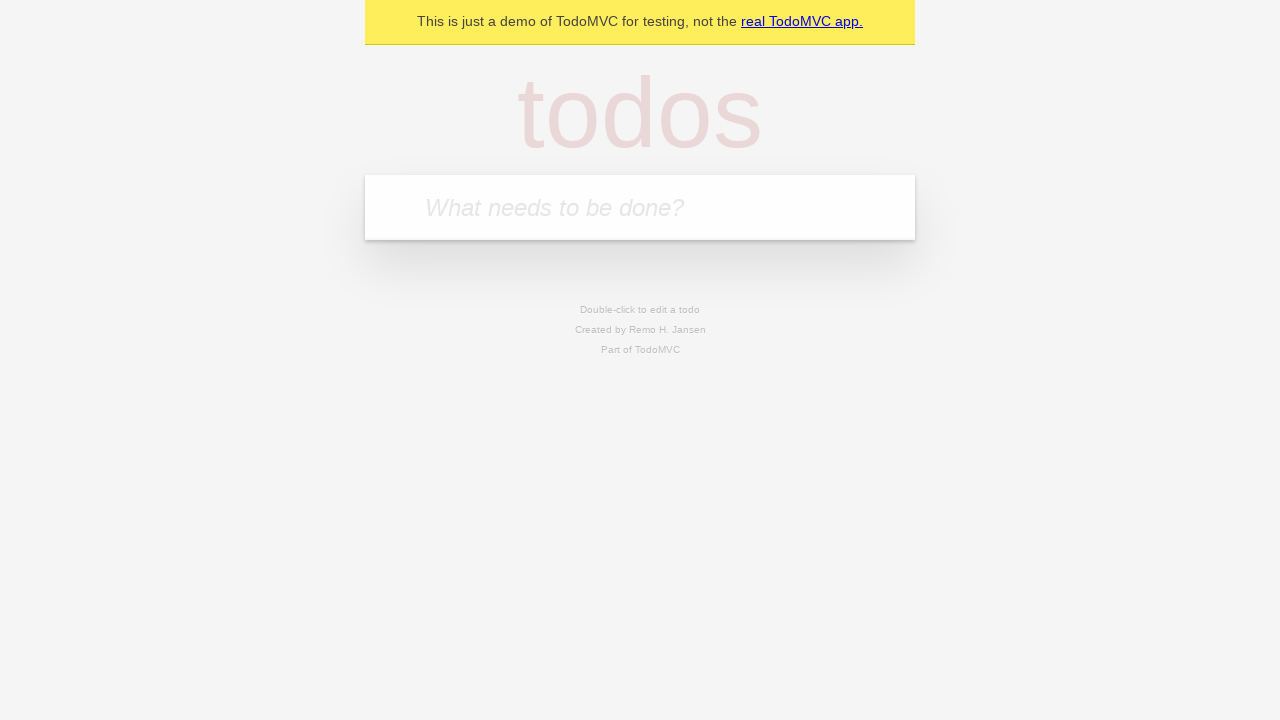

Filled todo input with 'buy some cheese' on internal:attr=[placeholder="What needs to be done?"i]
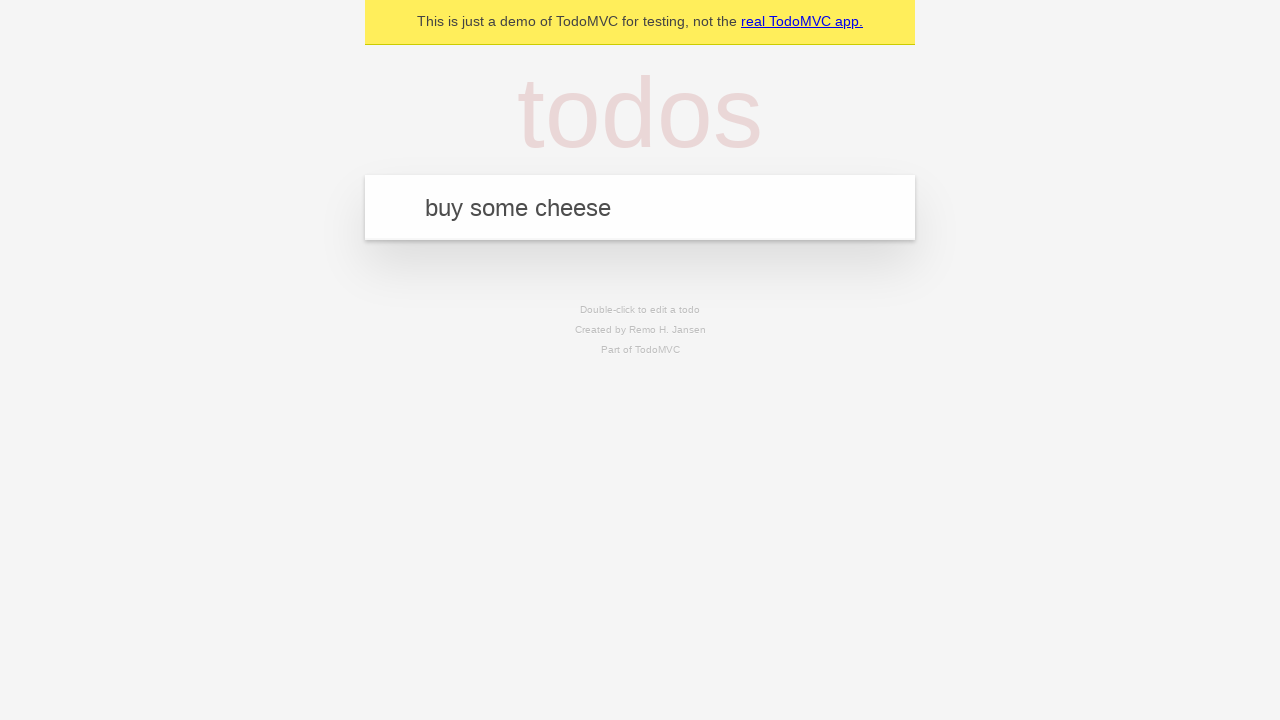

Pressed Enter to add first todo item on internal:attr=[placeholder="What needs to be done?"i]
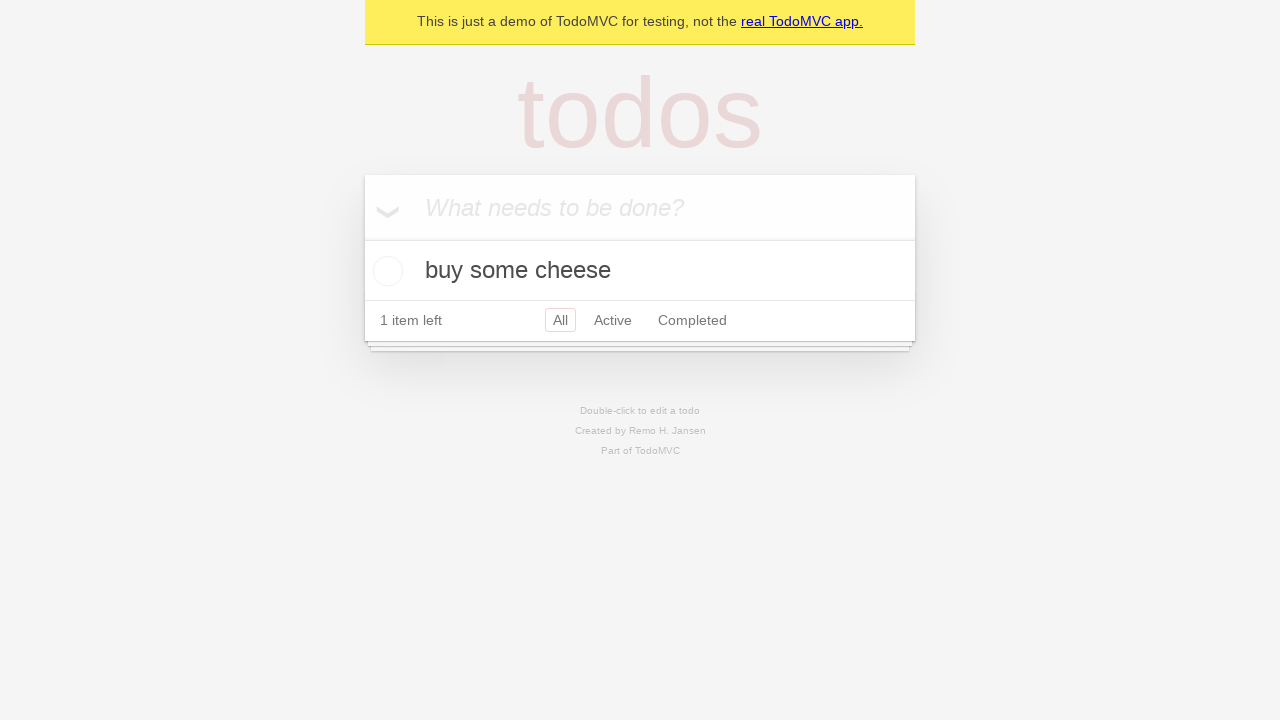

Todo counter element appeared for first item
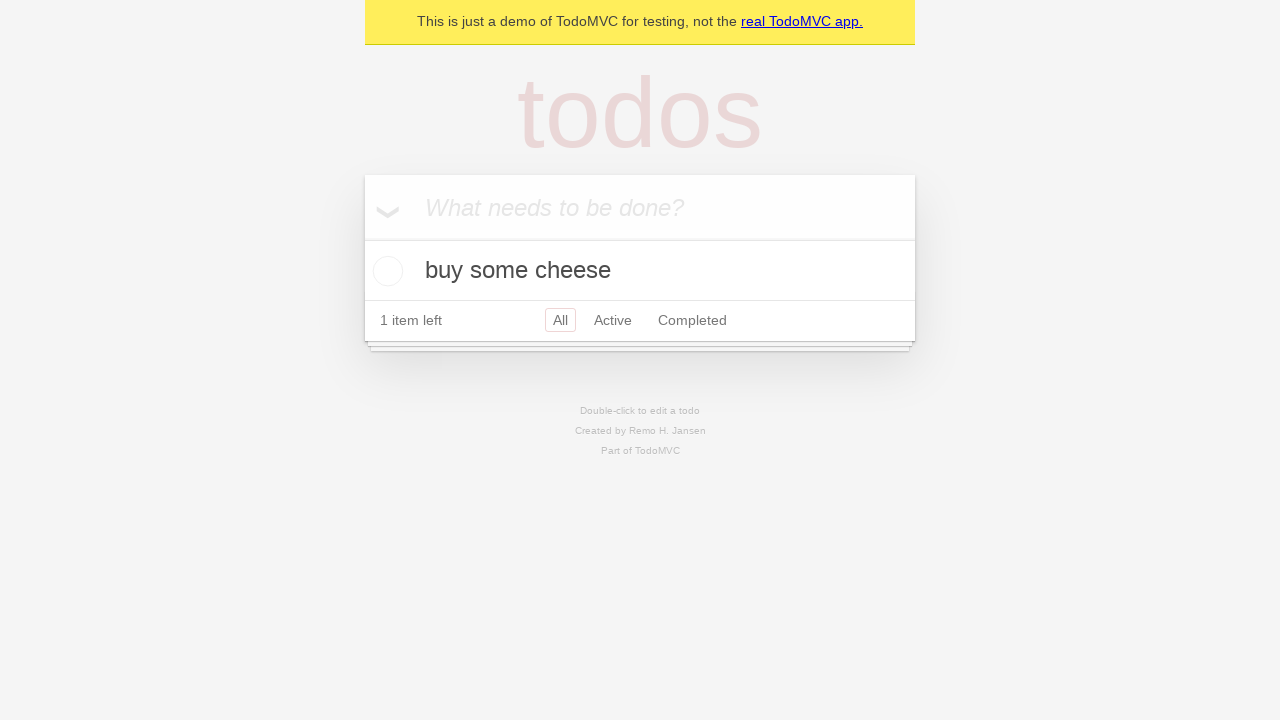

Filled todo input with 'feed the cat' on internal:attr=[placeholder="What needs to be done?"i]
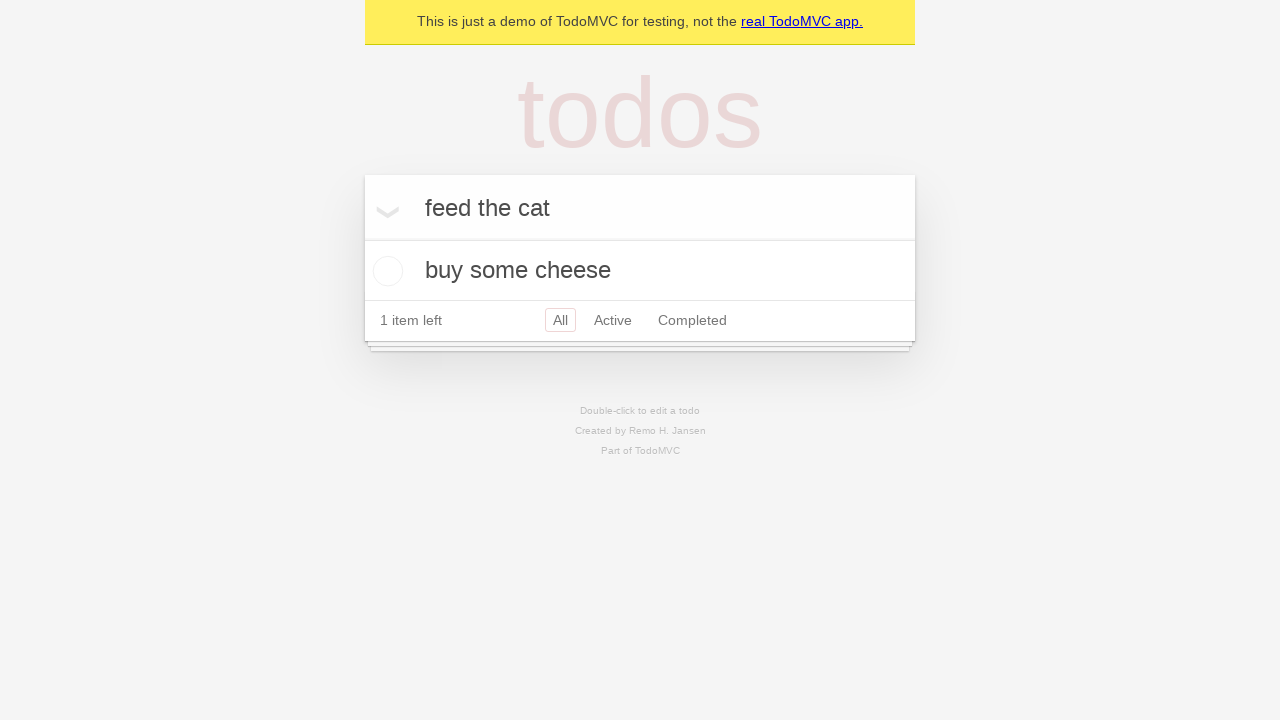

Pressed Enter to add second todo item on internal:attr=[placeholder="What needs to be done?"i]
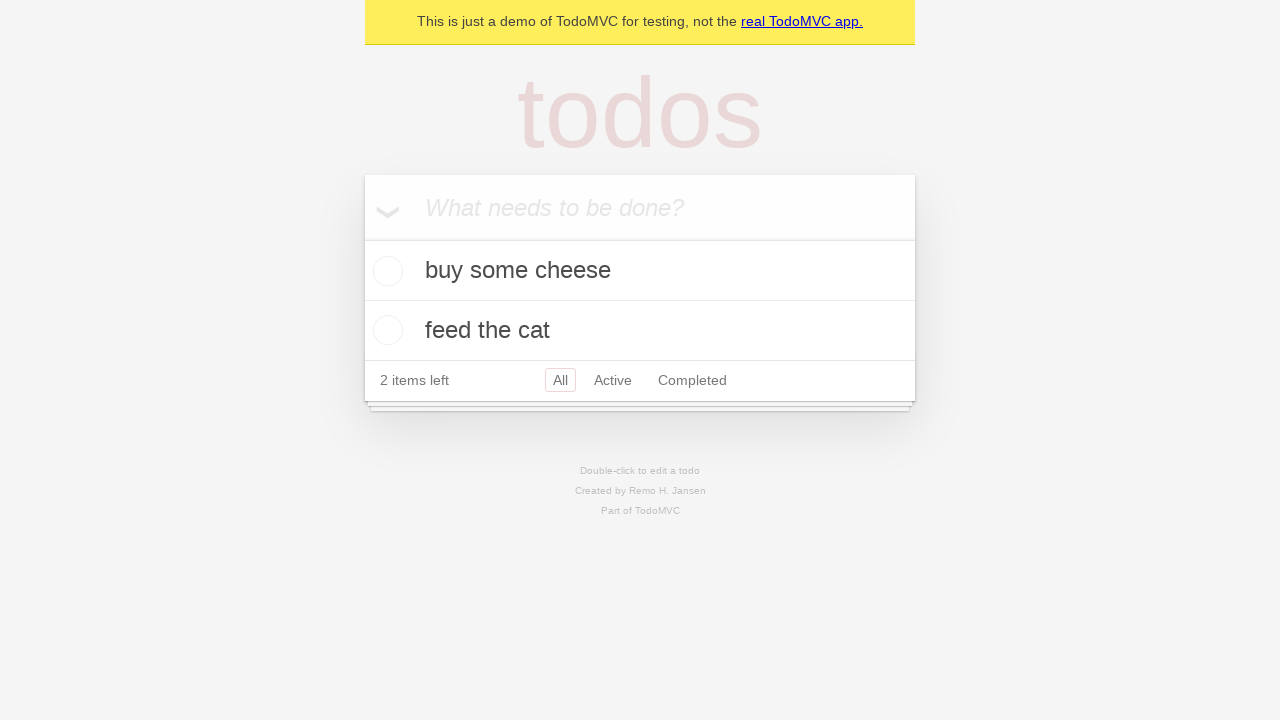

Todo counter updated to show 2 items left
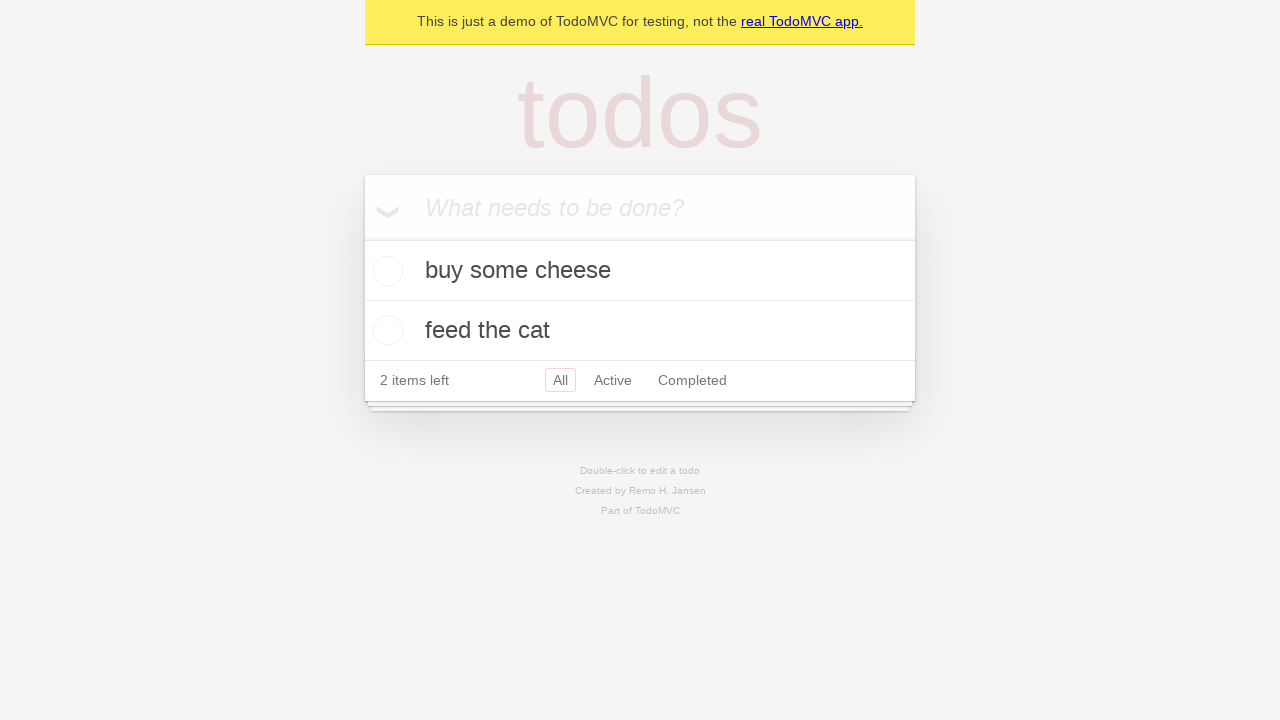

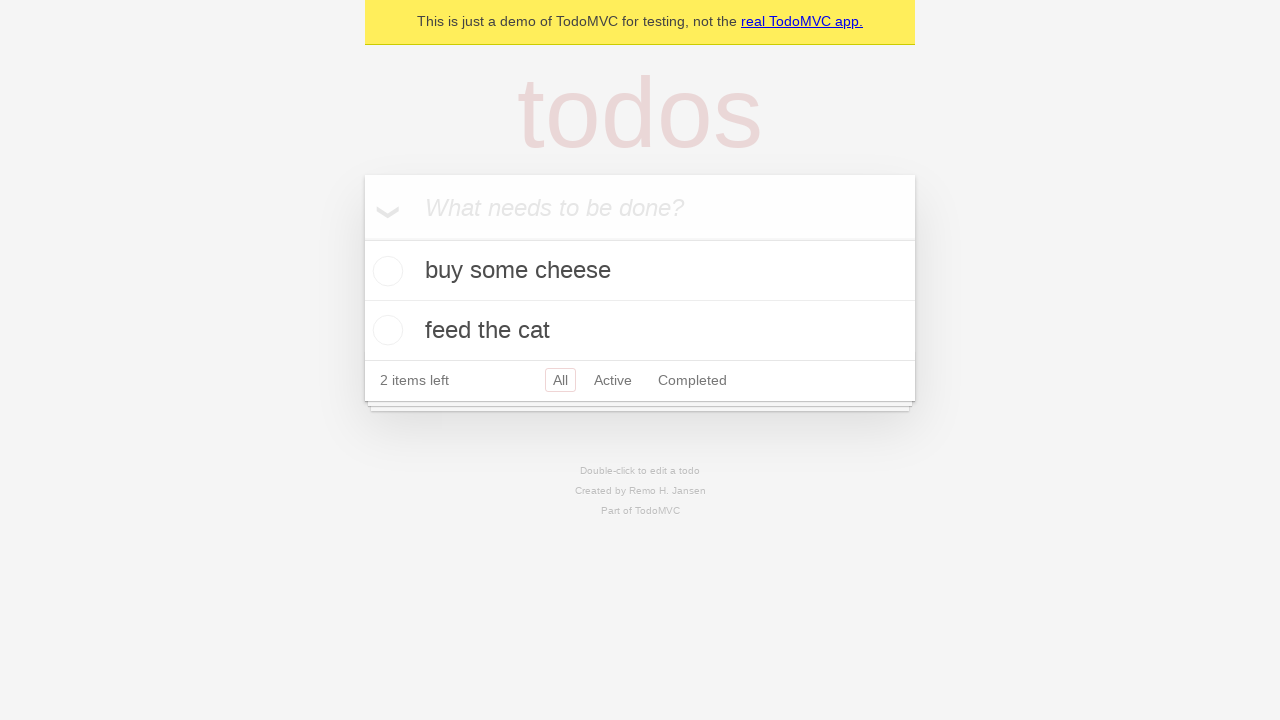